Tests that the currently applied filter link is highlighted with the selected class

Starting URL: https://demo.playwright.dev/todomvc

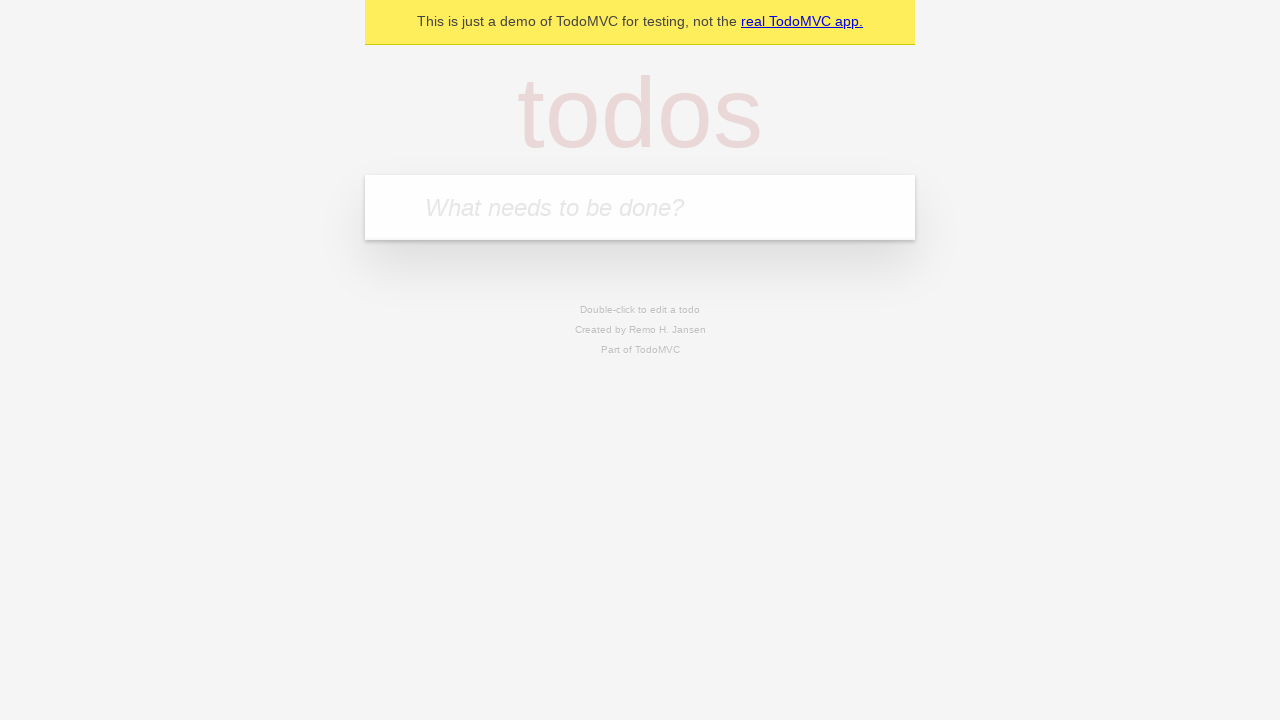

Filled todo input with 'buy some cheese' on internal:attr=[placeholder="What needs to be done?"i]
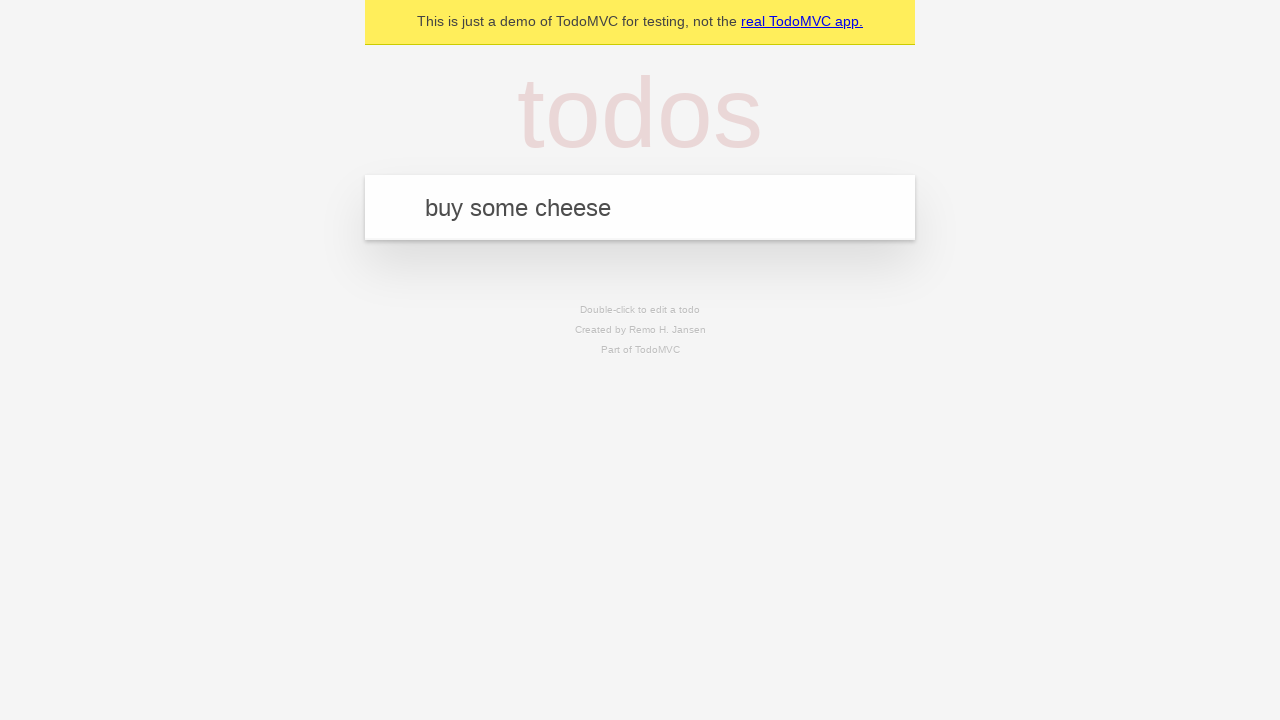

Pressed Enter to add first todo on internal:attr=[placeholder="What needs to be done?"i]
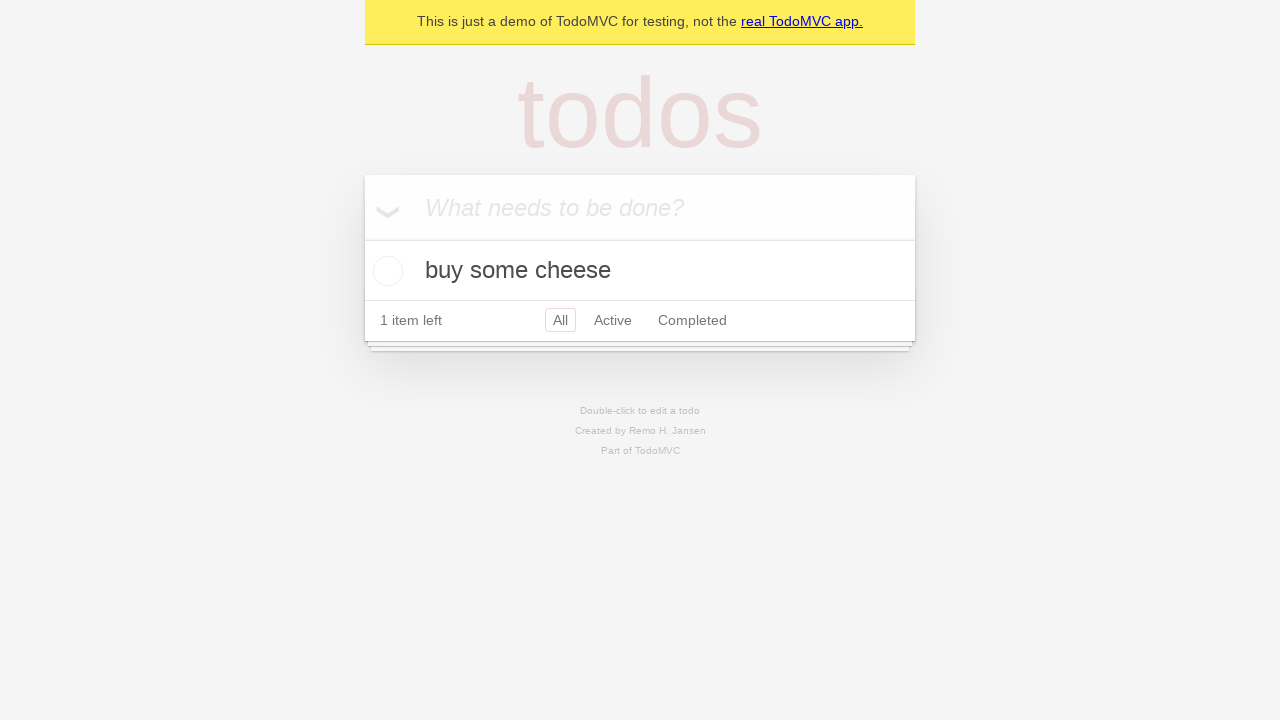

Filled todo input with 'feed the cat' on internal:attr=[placeholder="What needs to be done?"i]
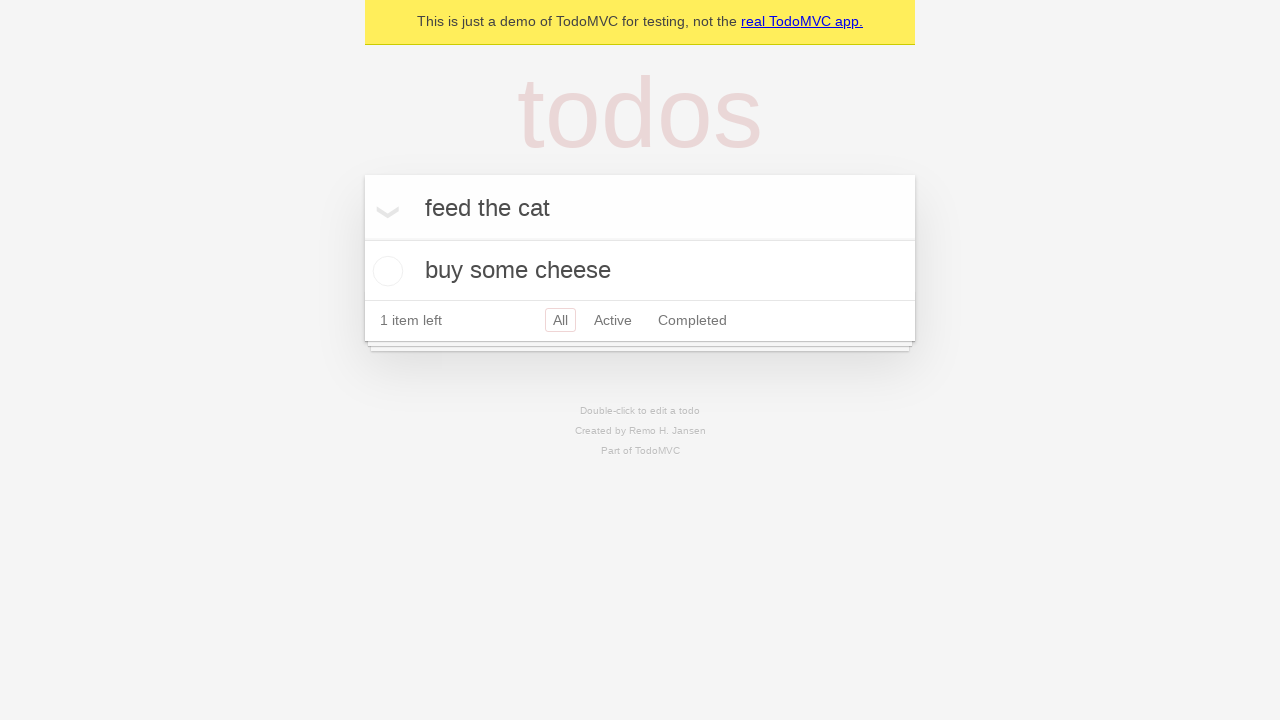

Pressed Enter to add second todo on internal:attr=[placeholder="What needs to be done?"i]
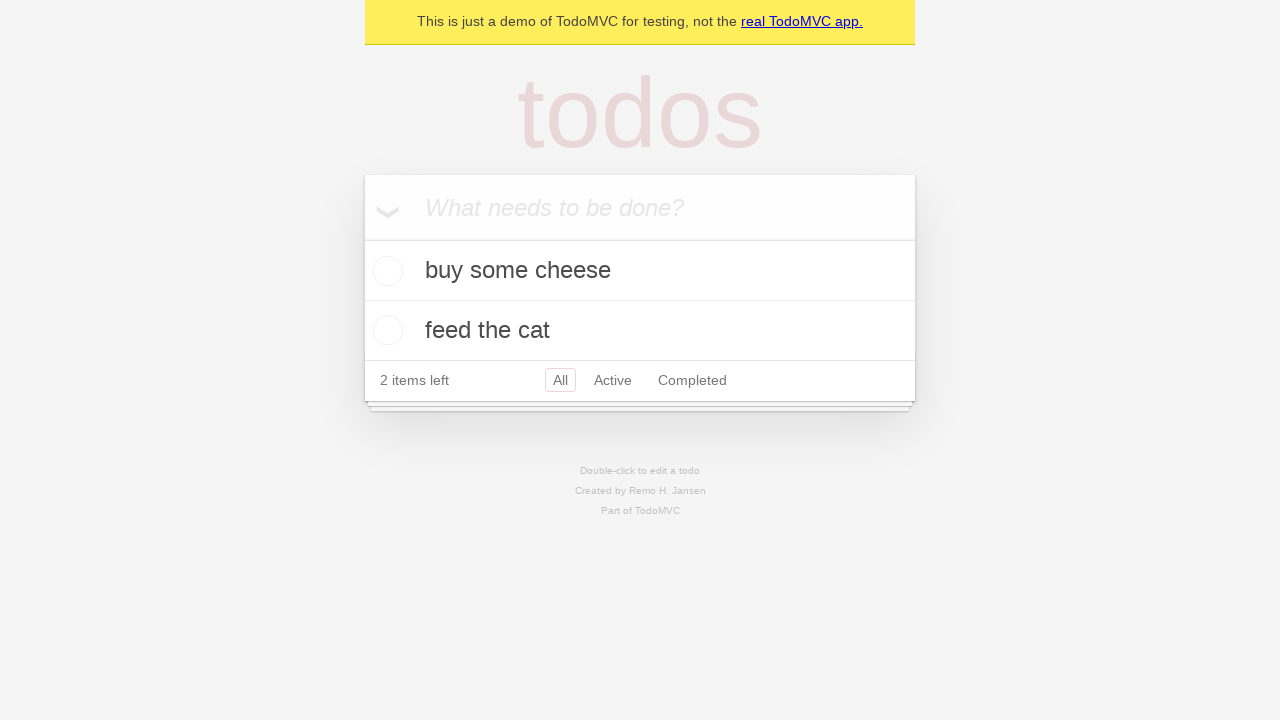

Filled todo input with 'book a doctors appointment' on internal:attr=[placeholder="What needs to be done?"i]
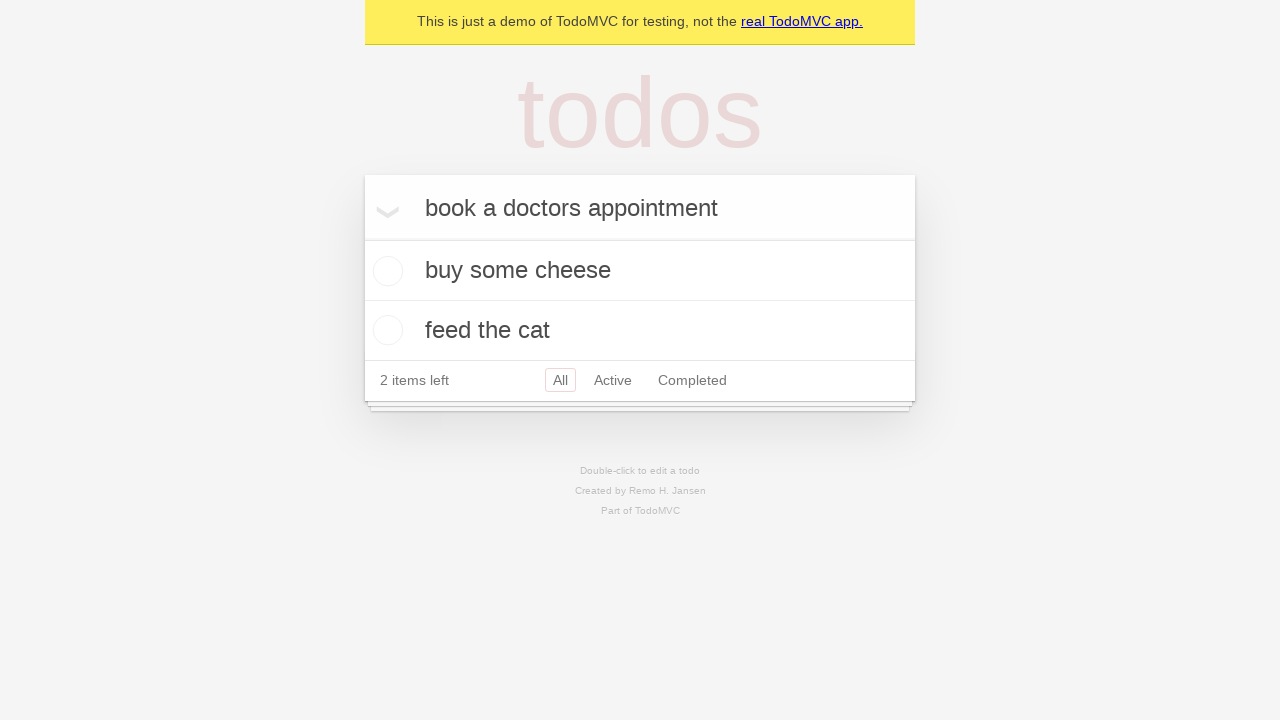

Pressed Enter to add third todo on internal:attr=[placeholder="What needs to be done?"i]
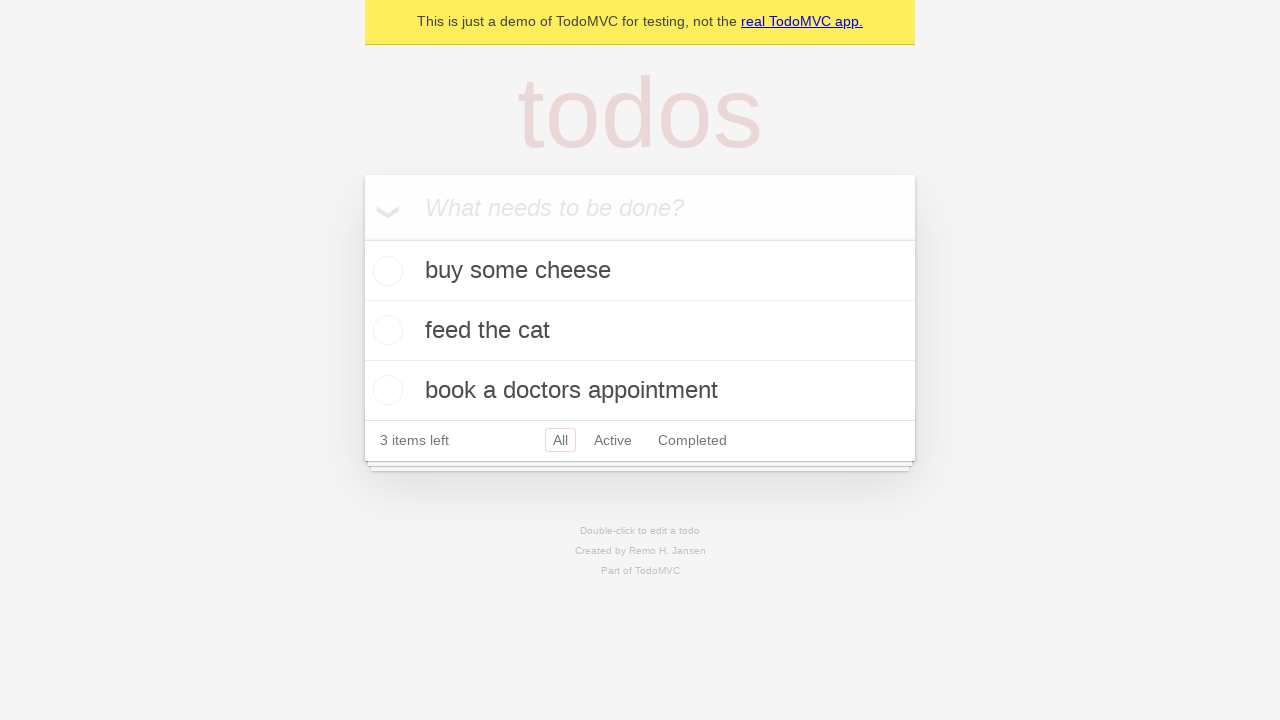

Clicked Active filter link at (613, 440) on internal:role=link[name="Active"i]
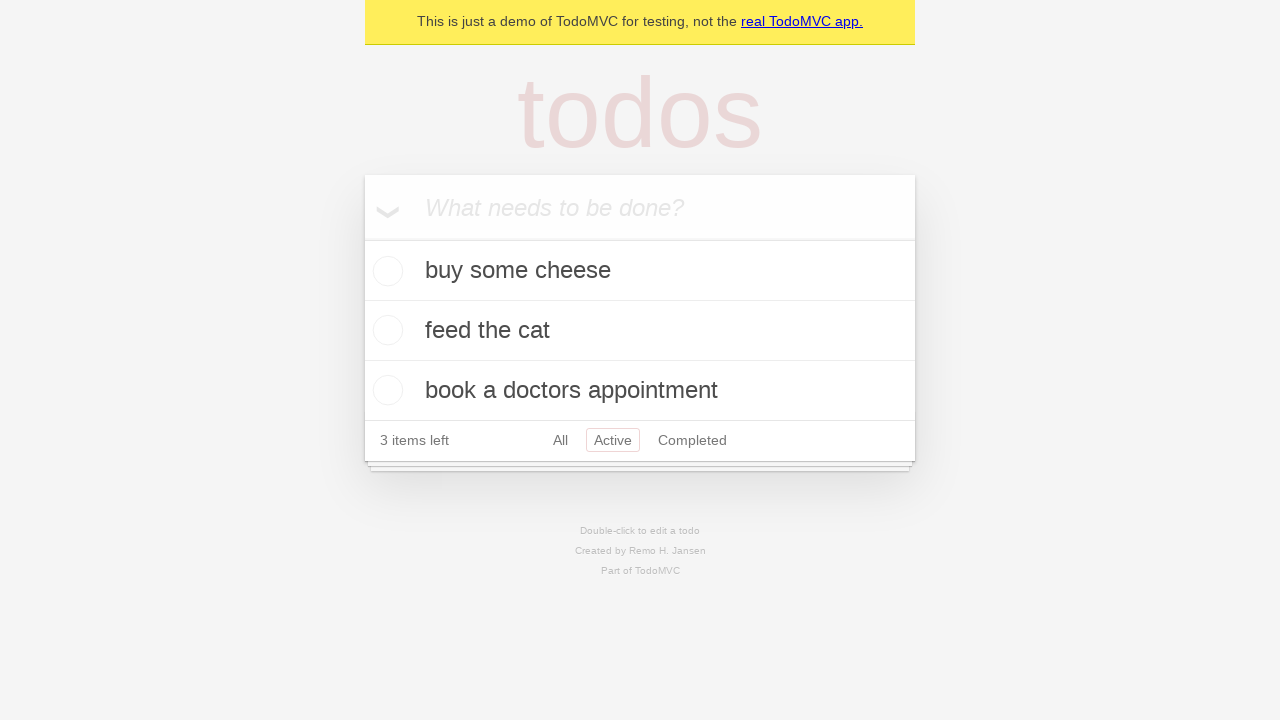

Clicked Completed filter link to verify it becomes highlighted at (692, 440) on internal:role=link[name="Completed"i]
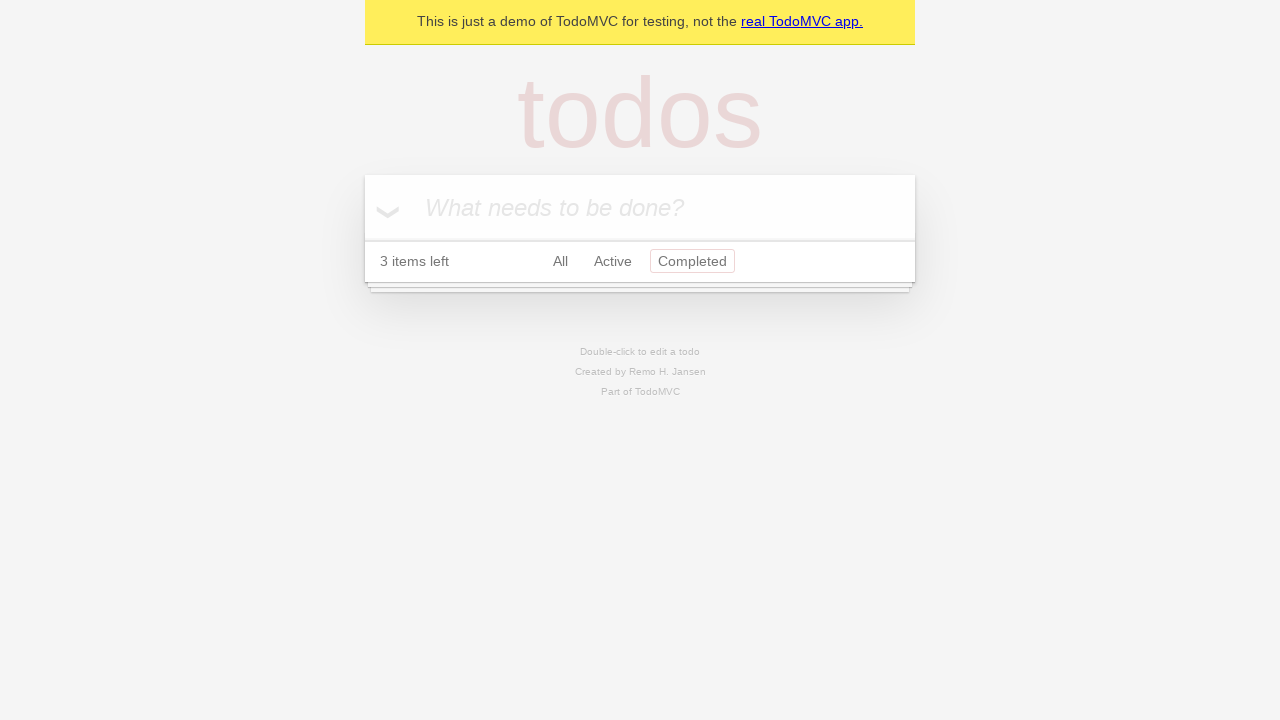

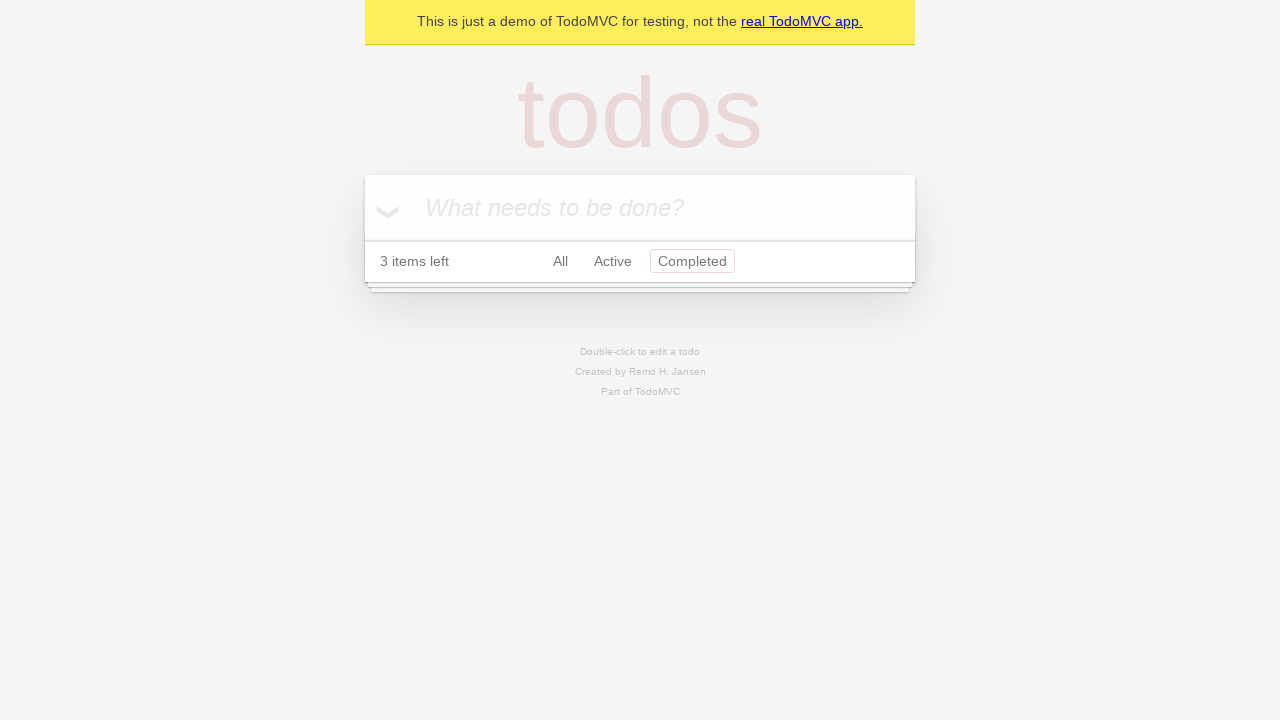